Navigates to the interactive periodic table website and waits for all chemical element entries to load and become visible.

Starting URL: https://ptable.com/?lang=ru

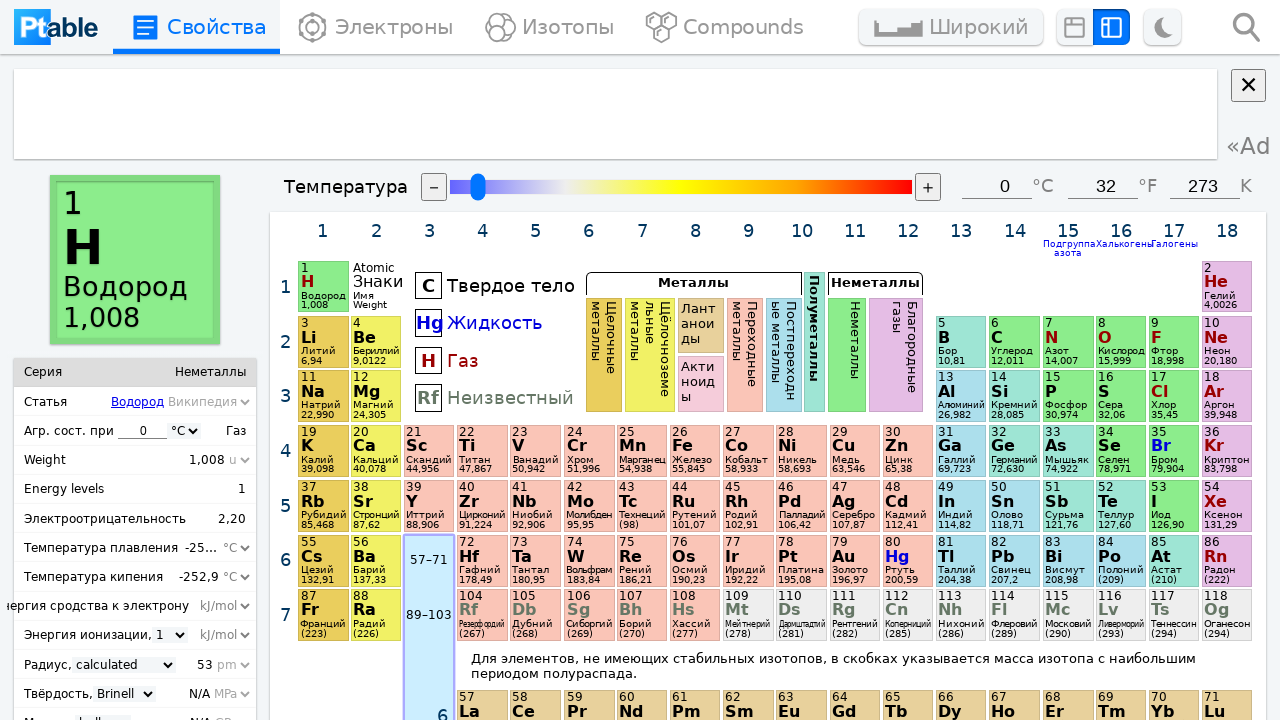

Navigated to interactive periodic table website (Russian language)
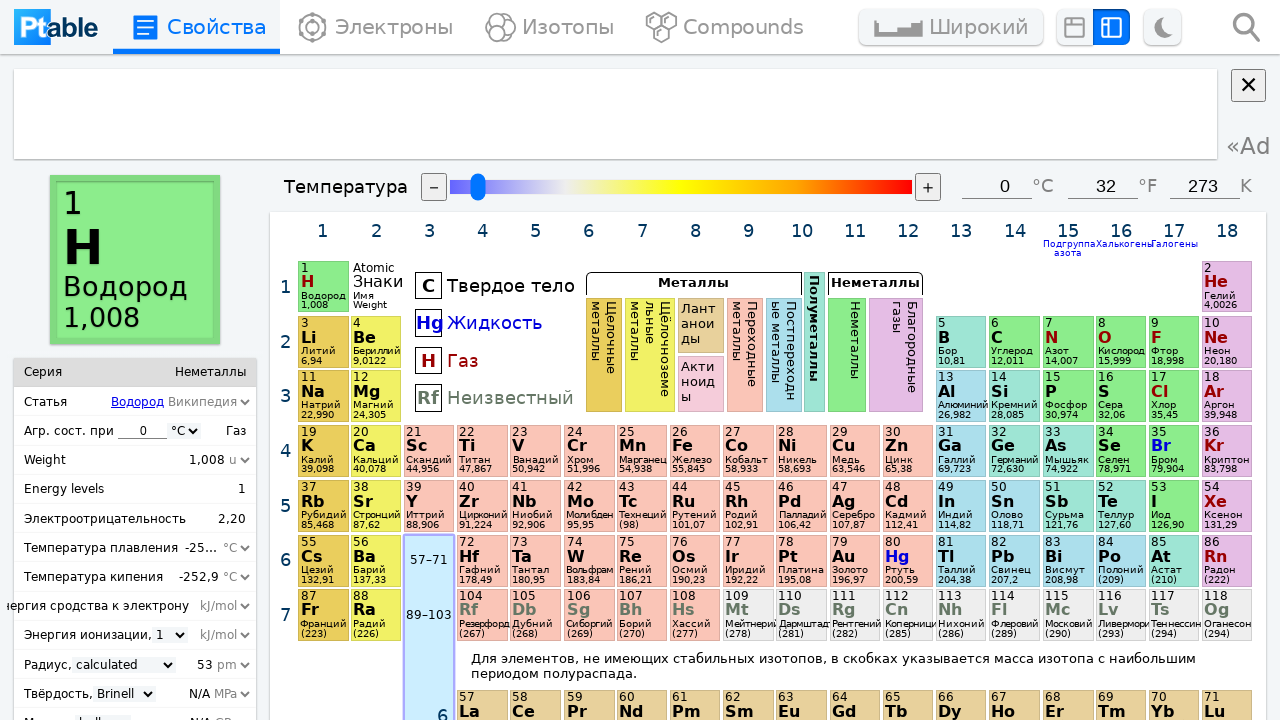

Waited for periodic table element entries to become visible
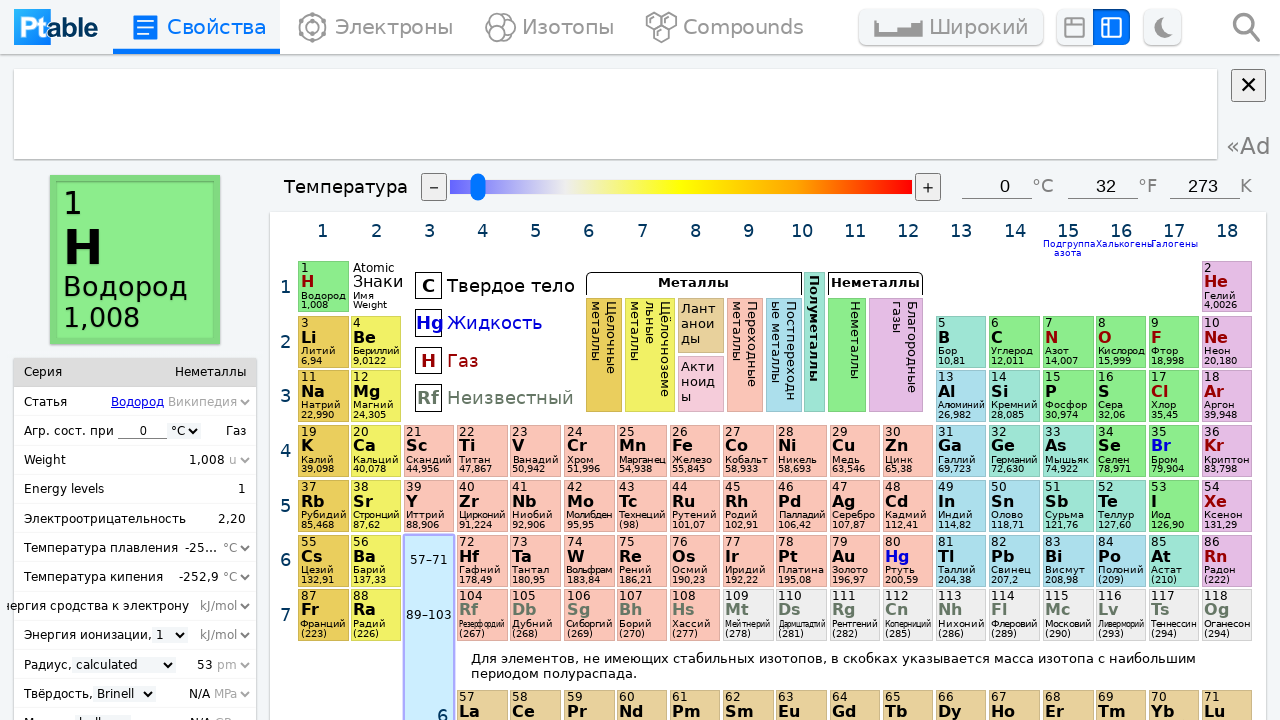

Located all chemical element entries in the periodic table
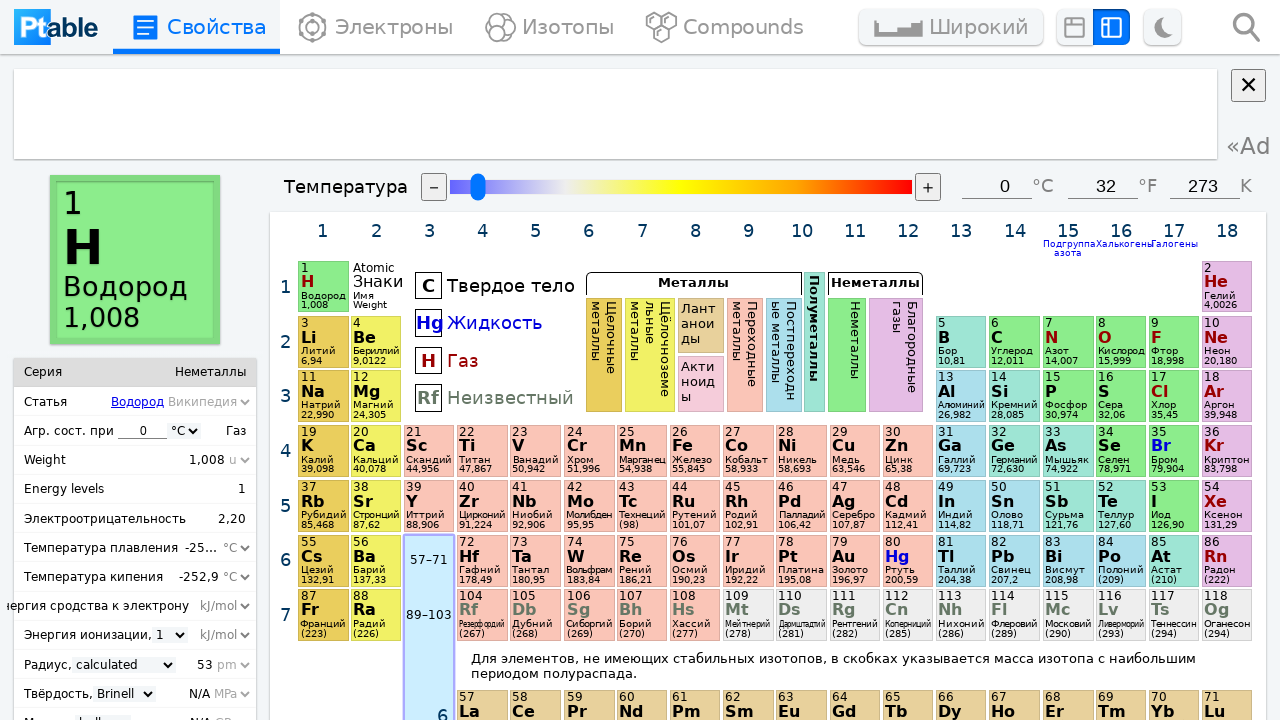

Verified first chemical element is visible
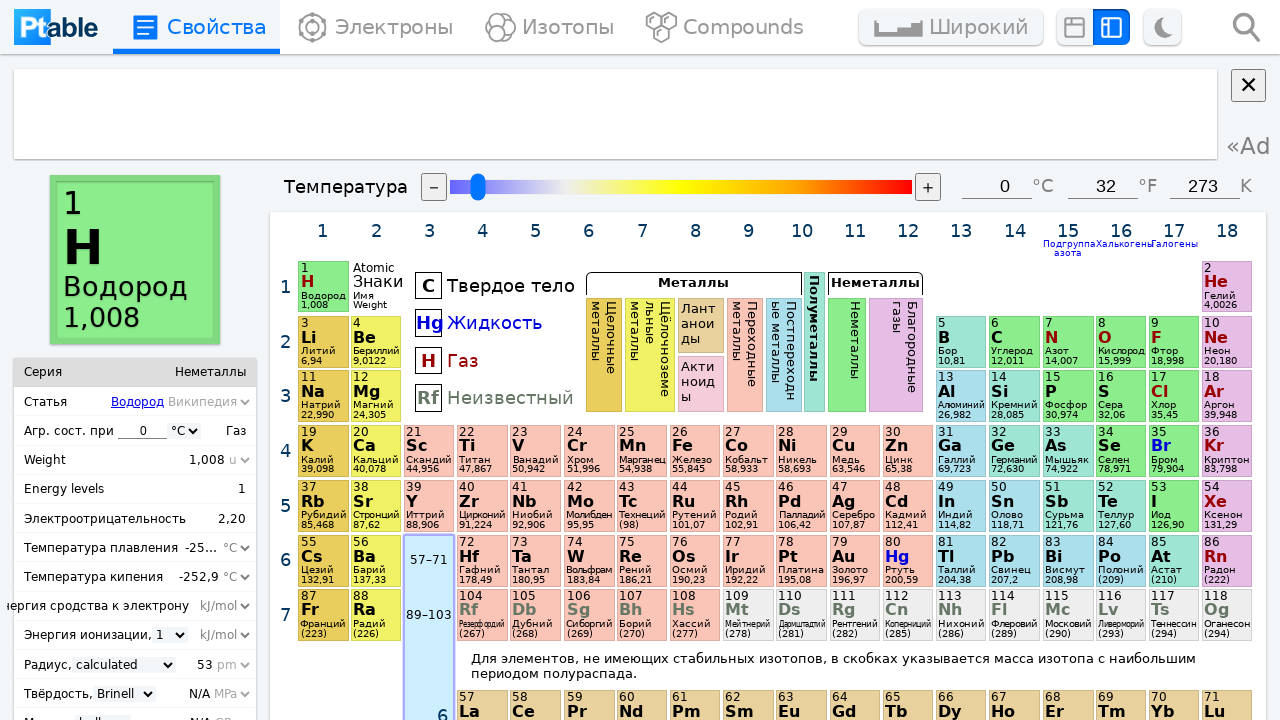

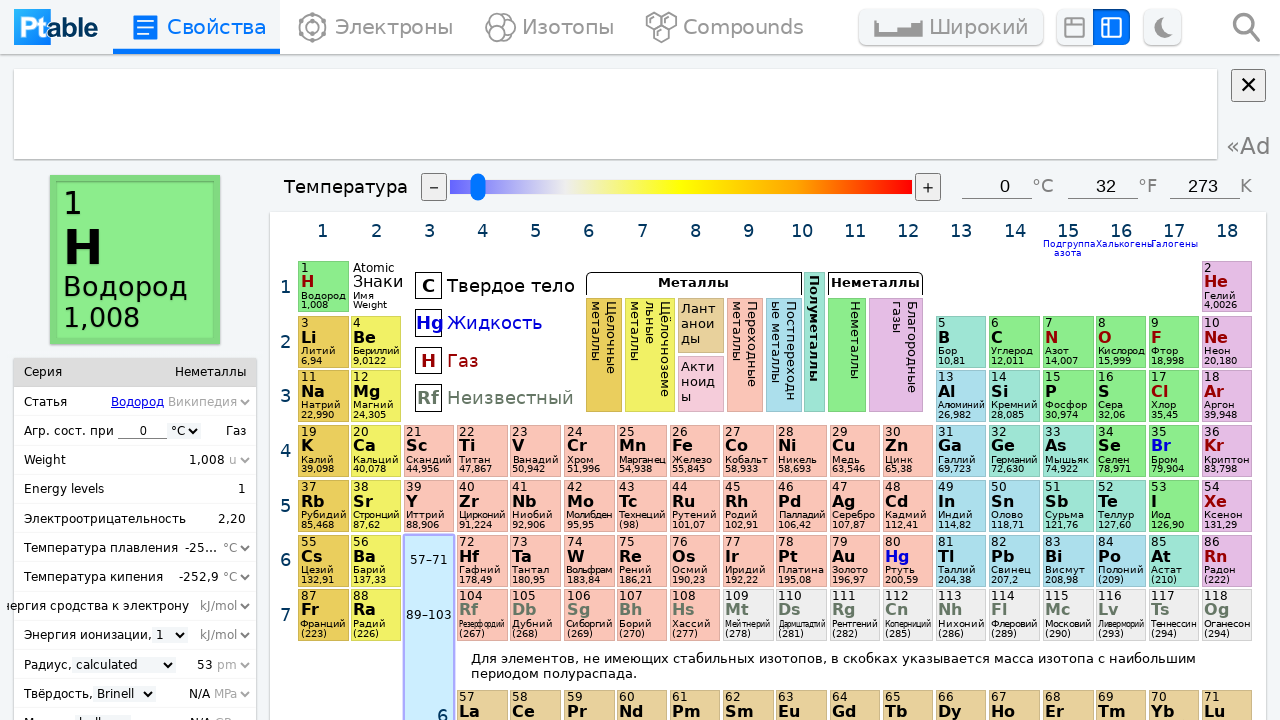